Tests simple JavaScript alert handling by clicking a button that triggers an alert popup, then accepting (dismissing) the alert

Starting URL: https://selenium08.blogspot.com/2019/07/alert-test.html

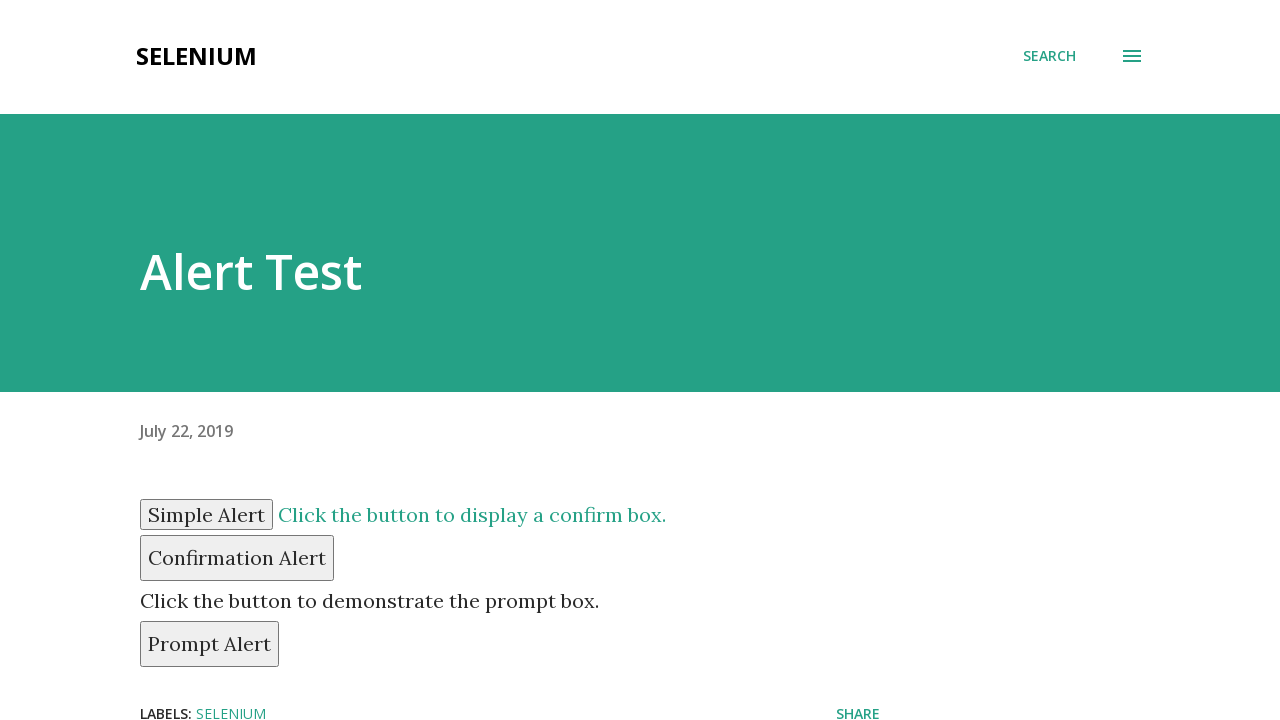

Clicked simple alert button to trigger alert popup at (206, 514) on input#simple
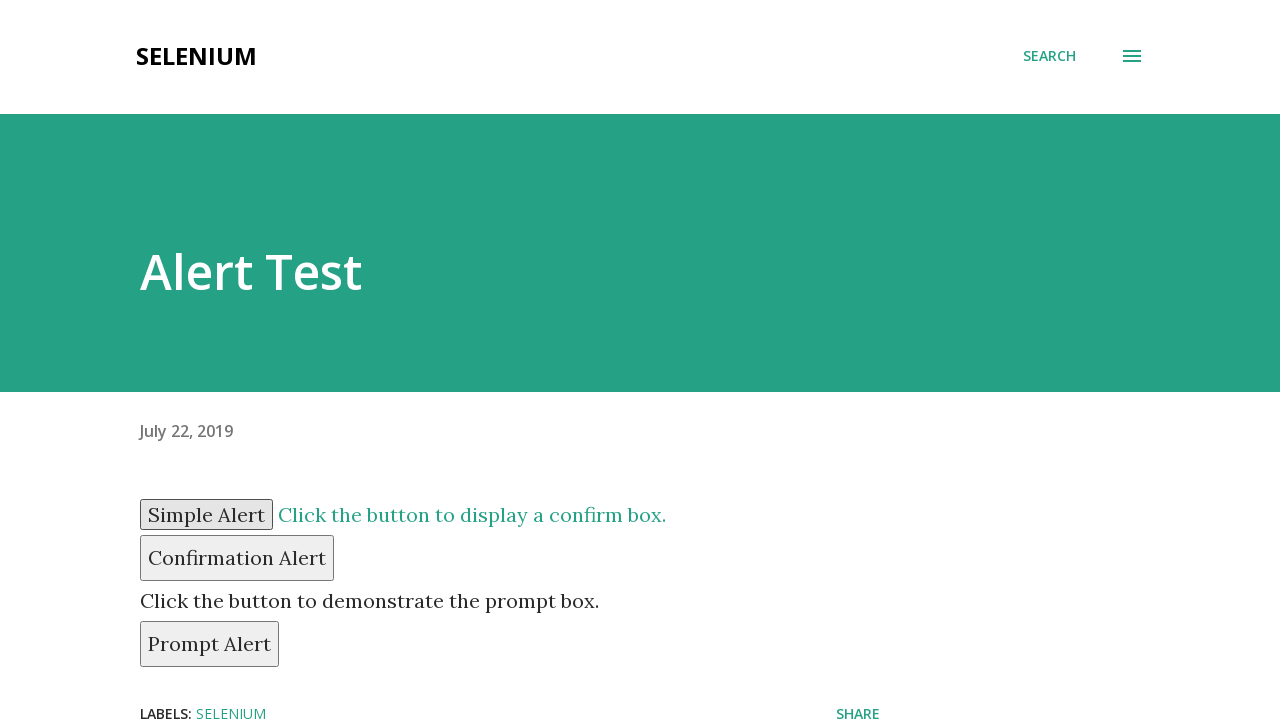

Set up dialog handler to accept alerts
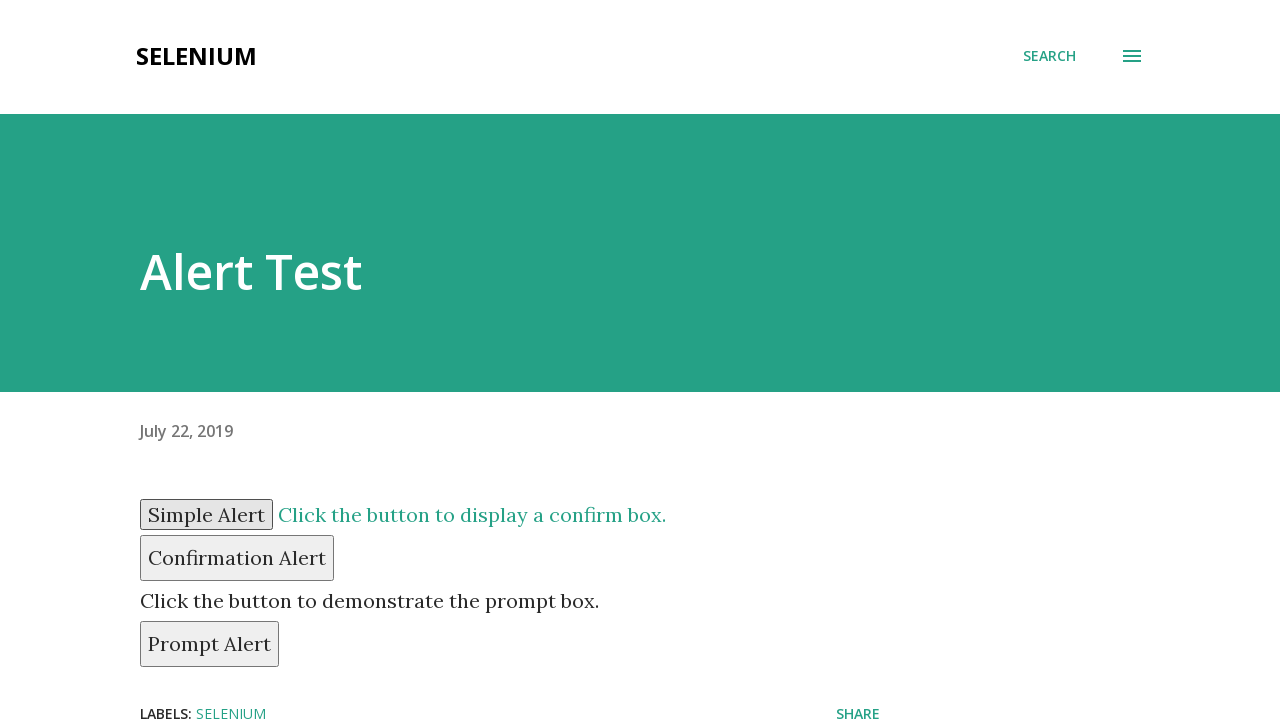

Registered dialog handler with message verification
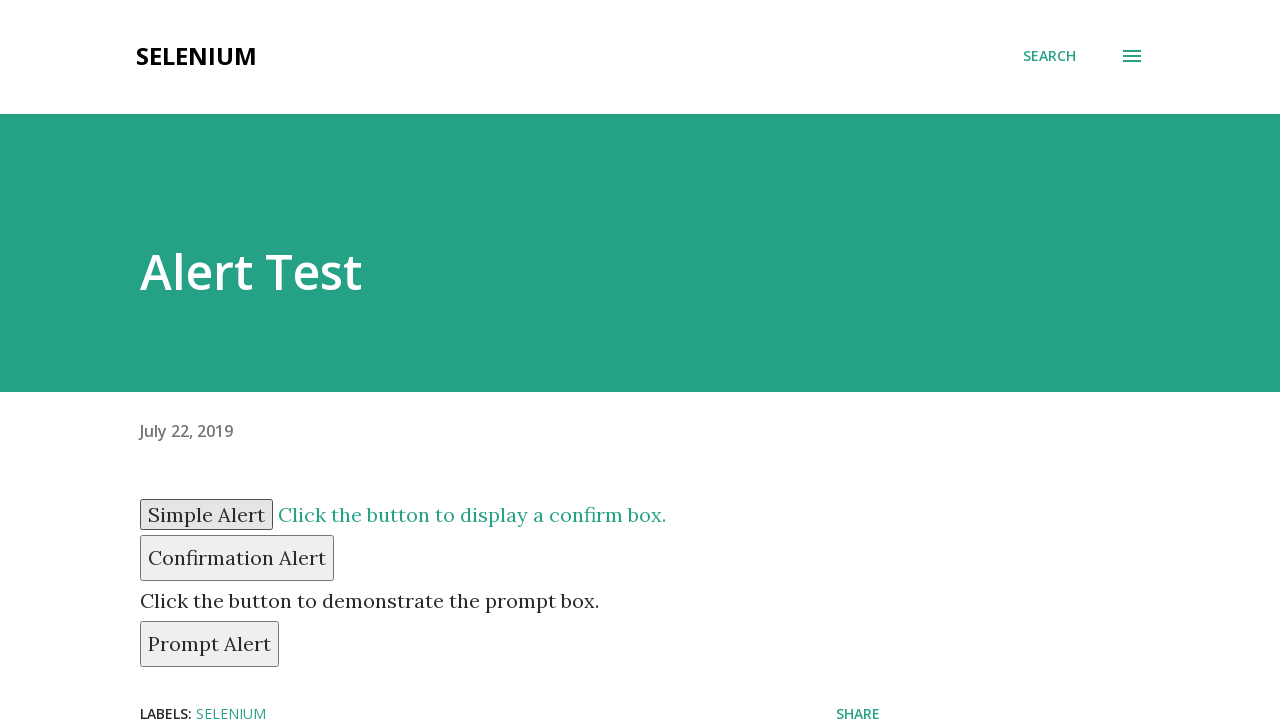

Clicked simple alert button to trigger alert popup at (206, 514) on input#simple
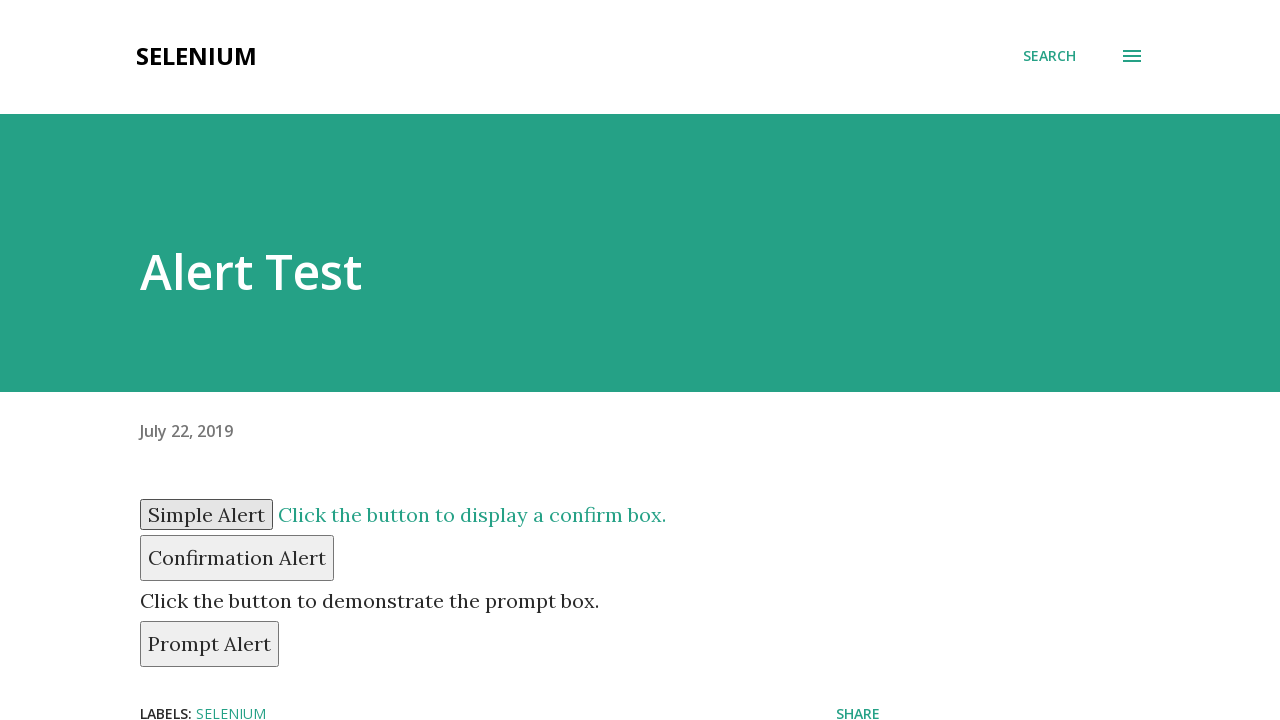

Waited 500ms for alert dialog to be processed and dismissed
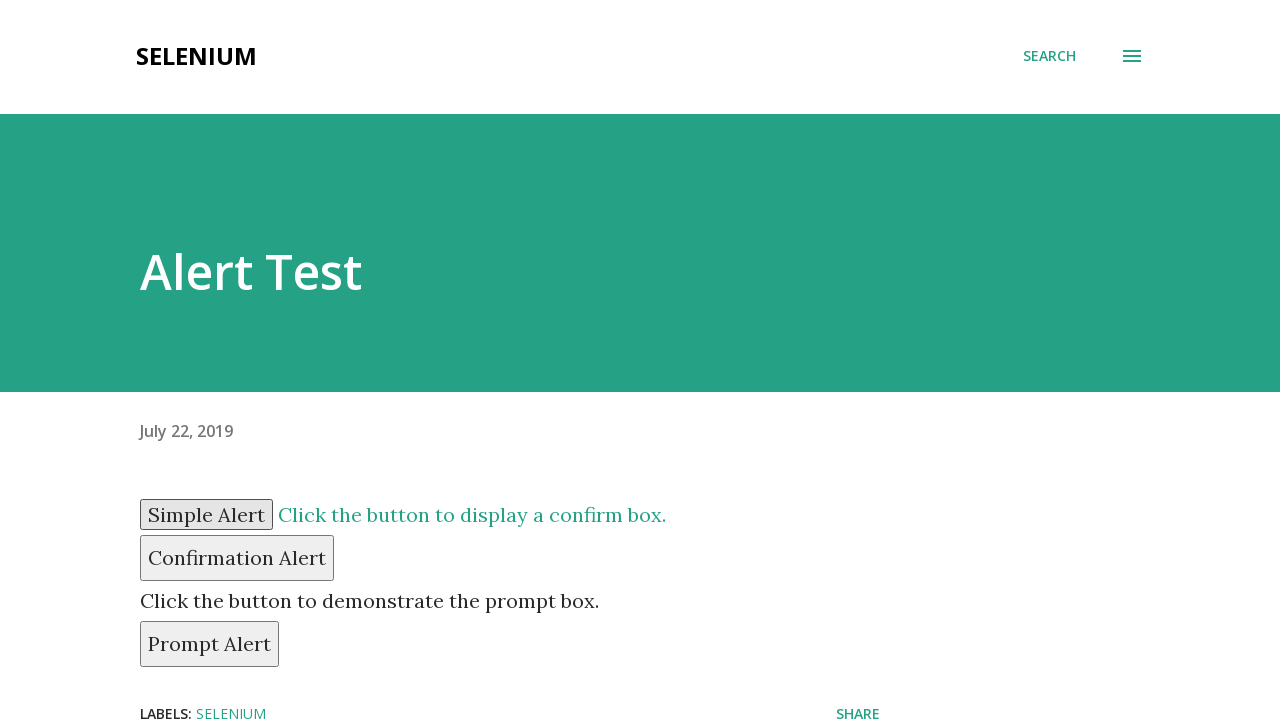

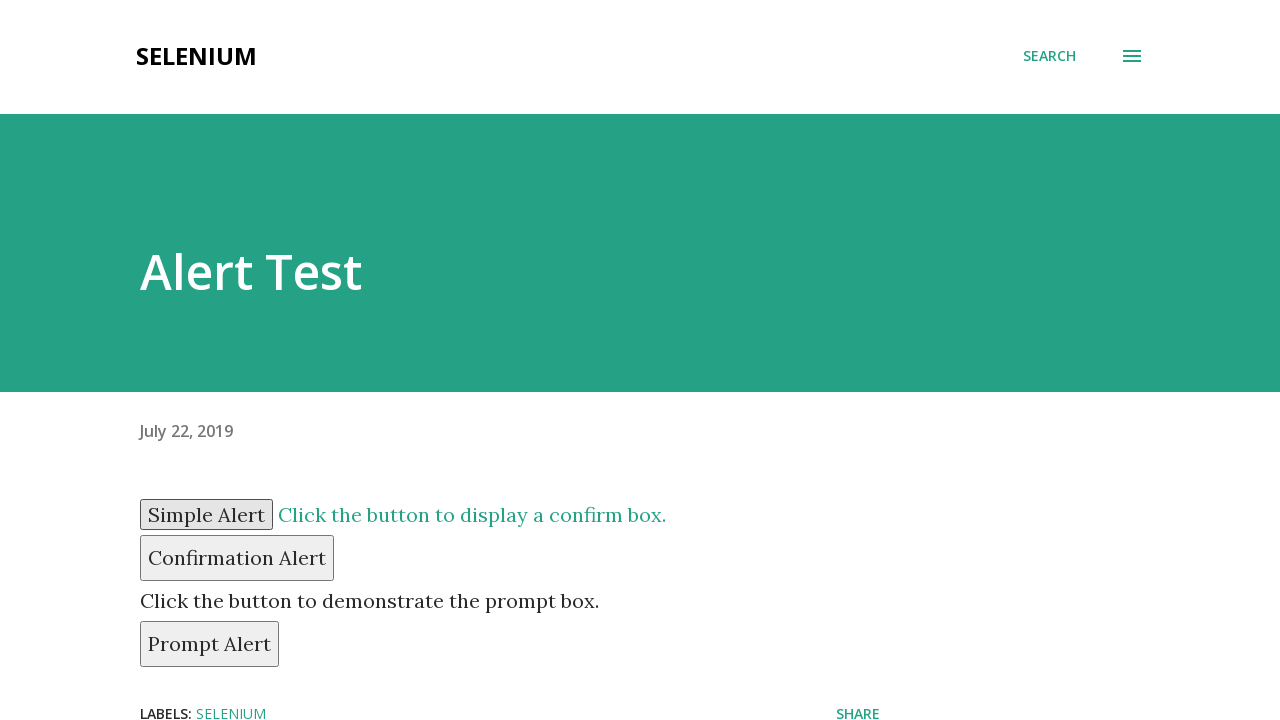